Tests hotel list page by clicking the hotel list button and verifying that hotels are displayed

Starting URL: http://hotel-v3.progmasters.hu/

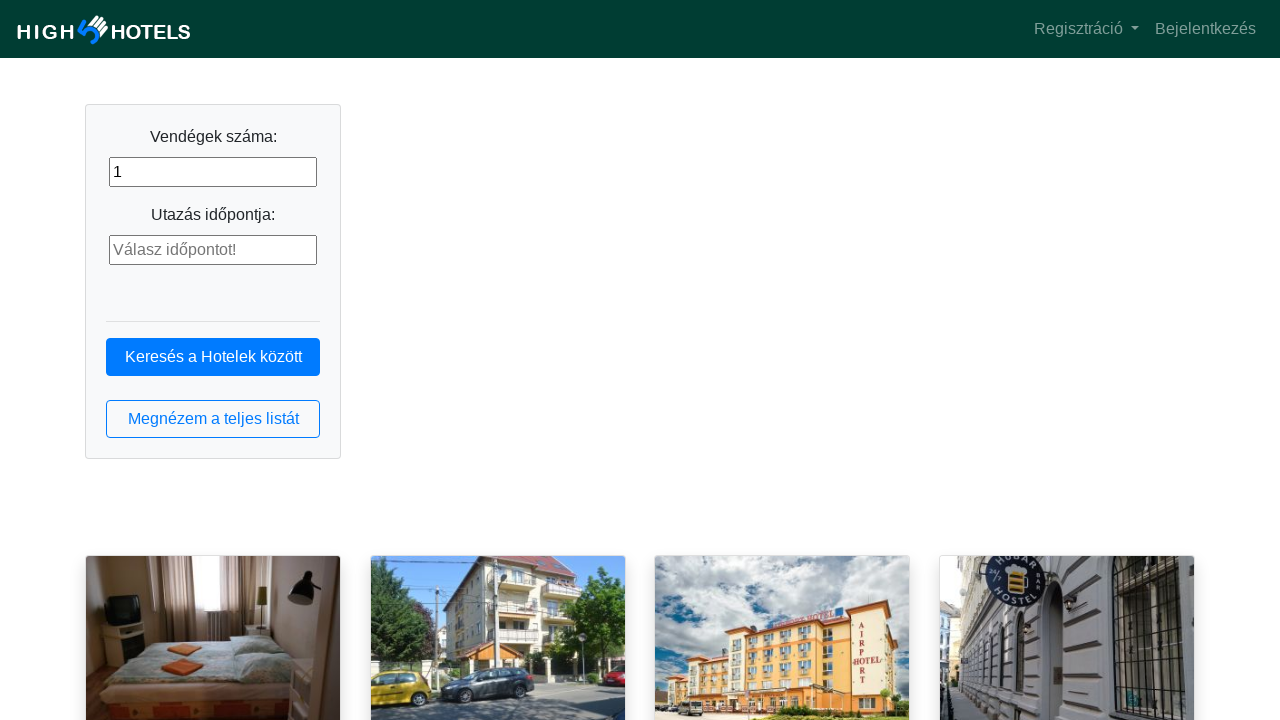

Clicked hotel list button at (213, 419) on button.btn.btn-outline-primary.btn-block
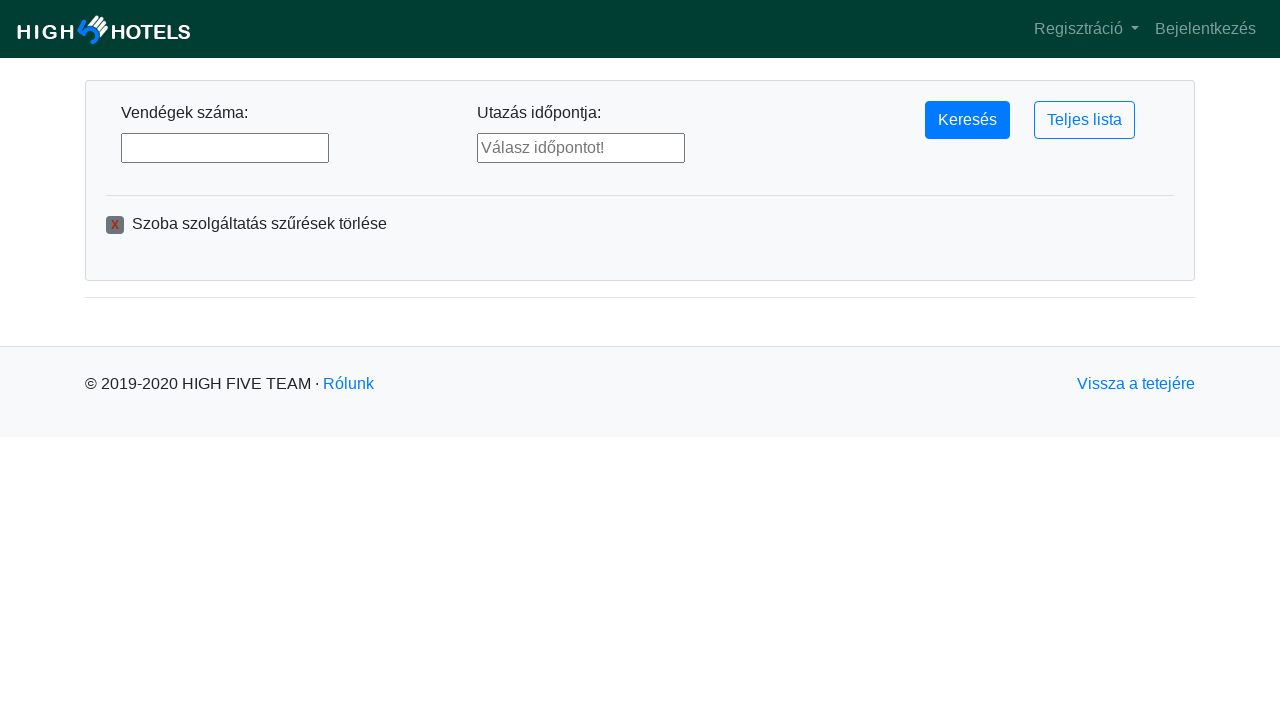

Hotel list loaded and hotel items are visible
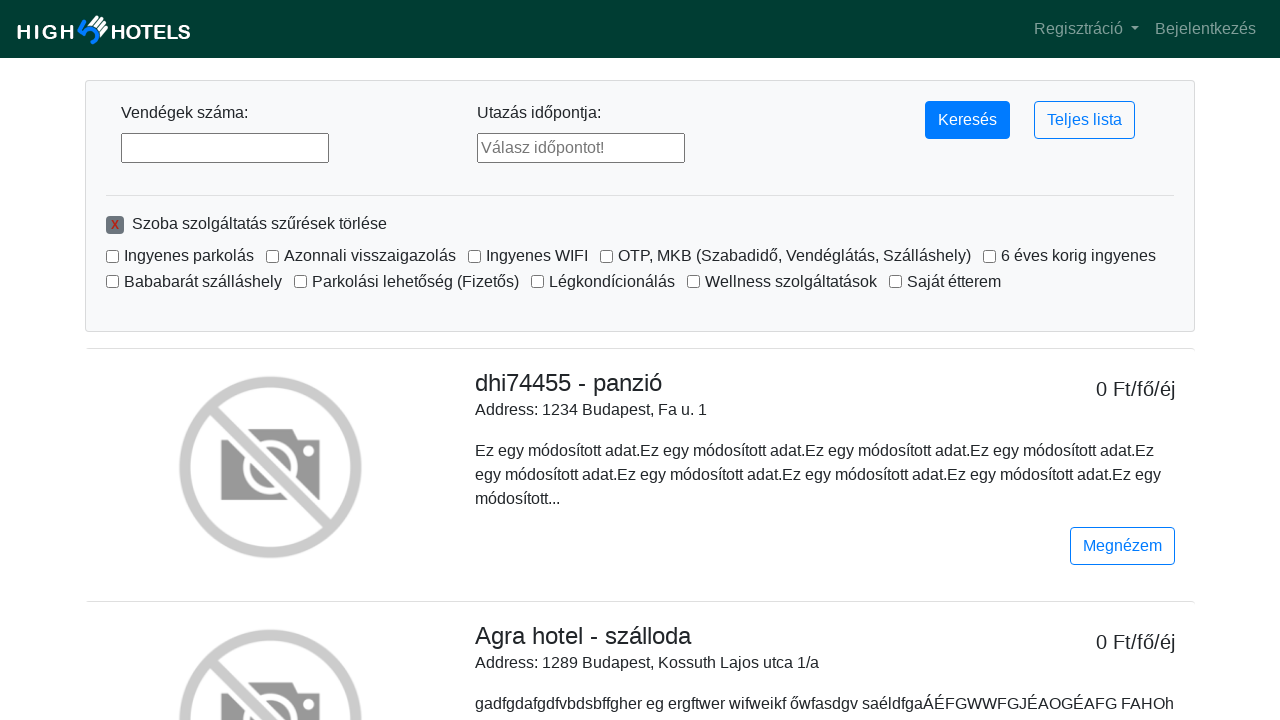

Retrieved hotel list elements from DOM
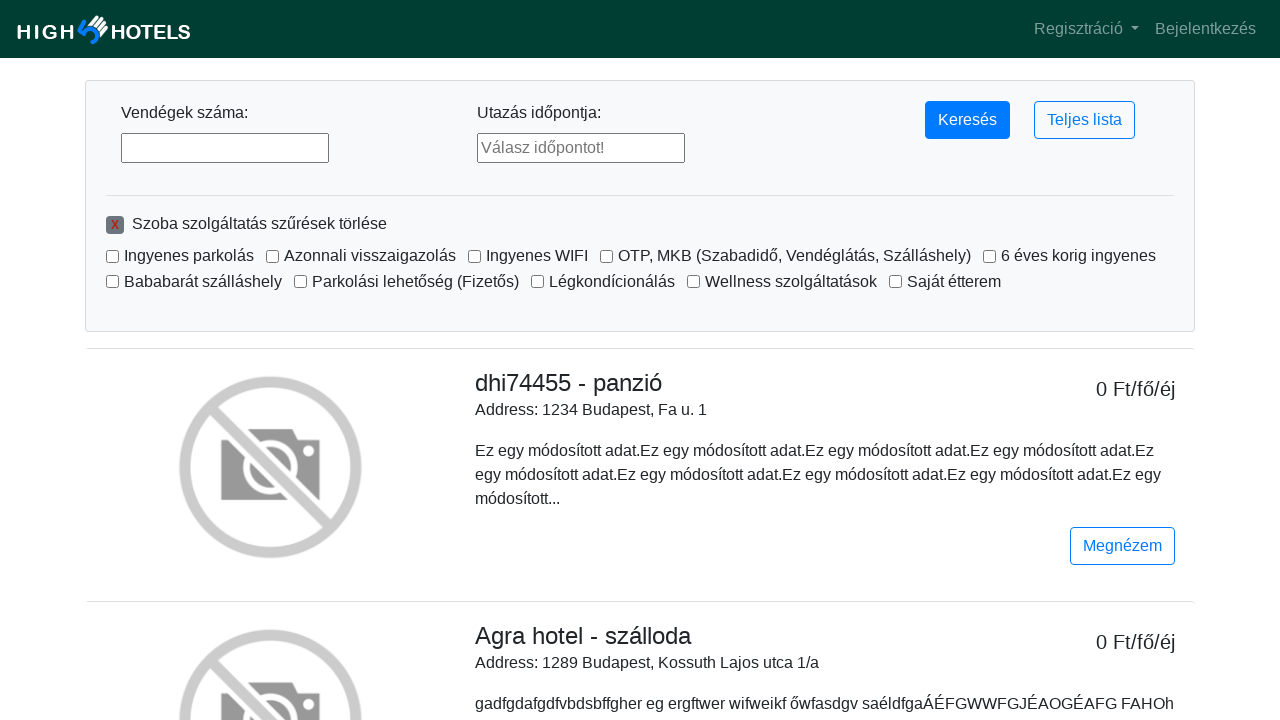

Verified that at least one hotel is displayed
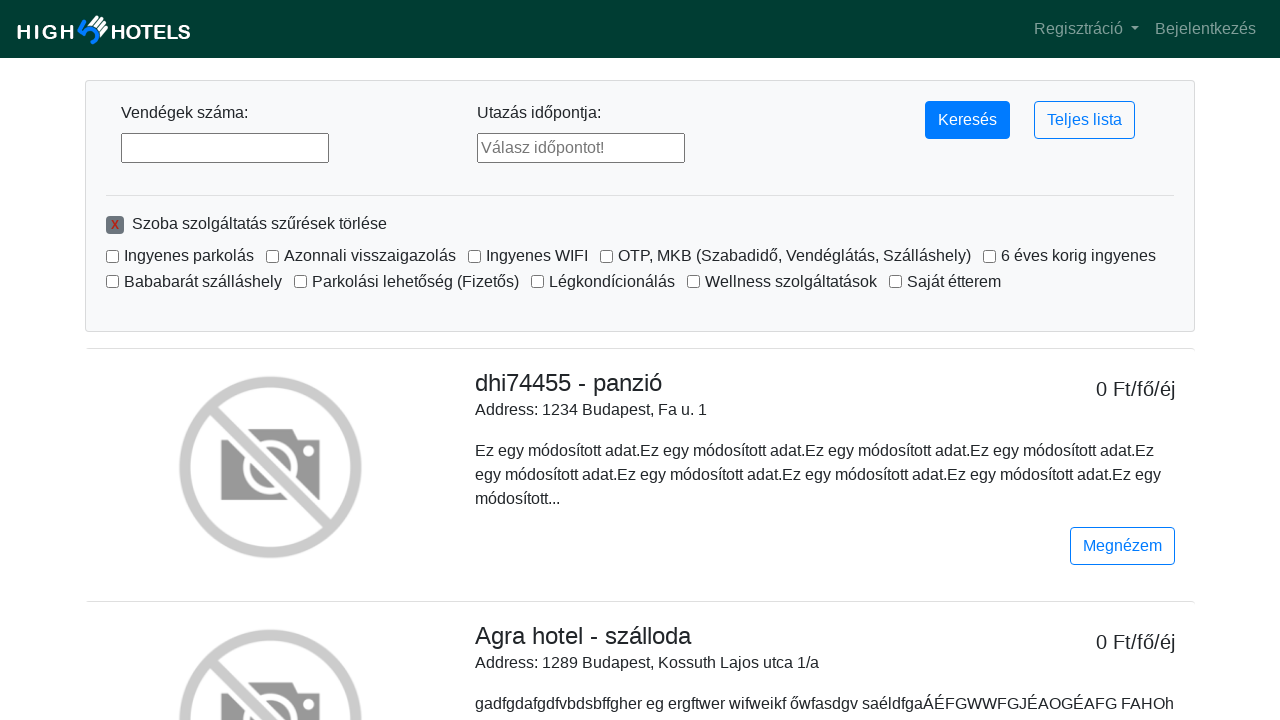

Verified that exactly 10 hotels are displayed
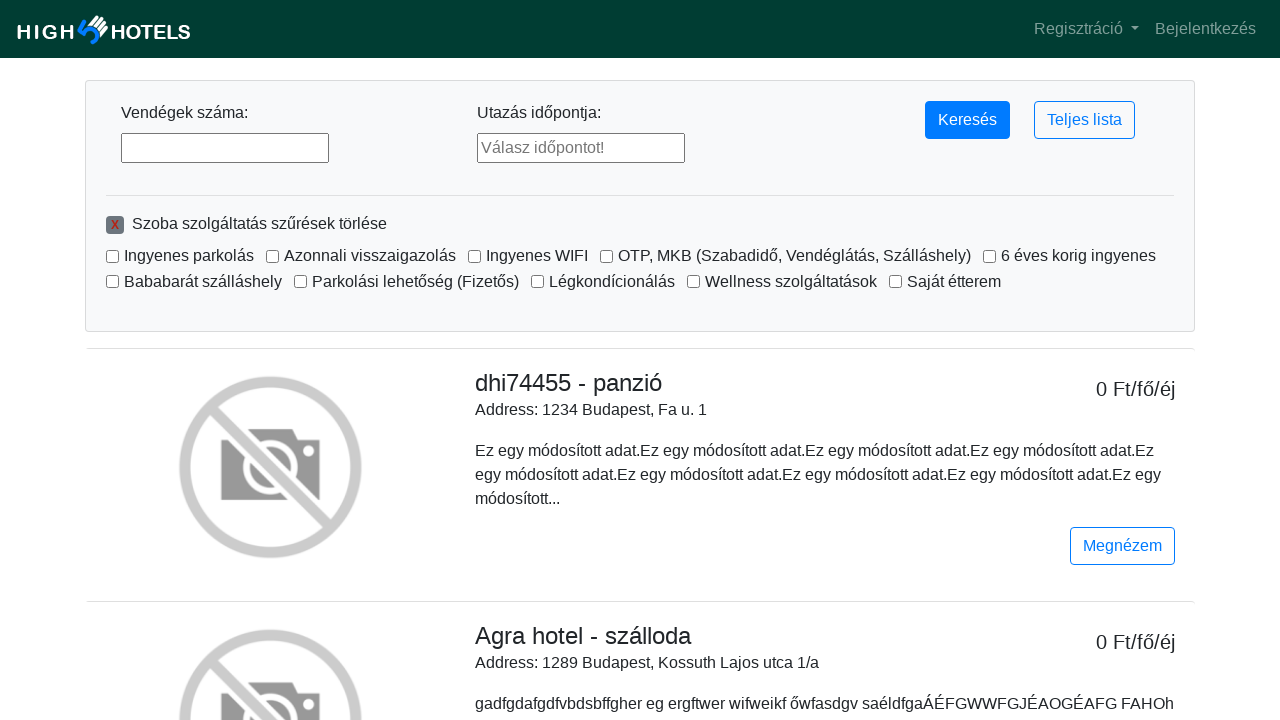

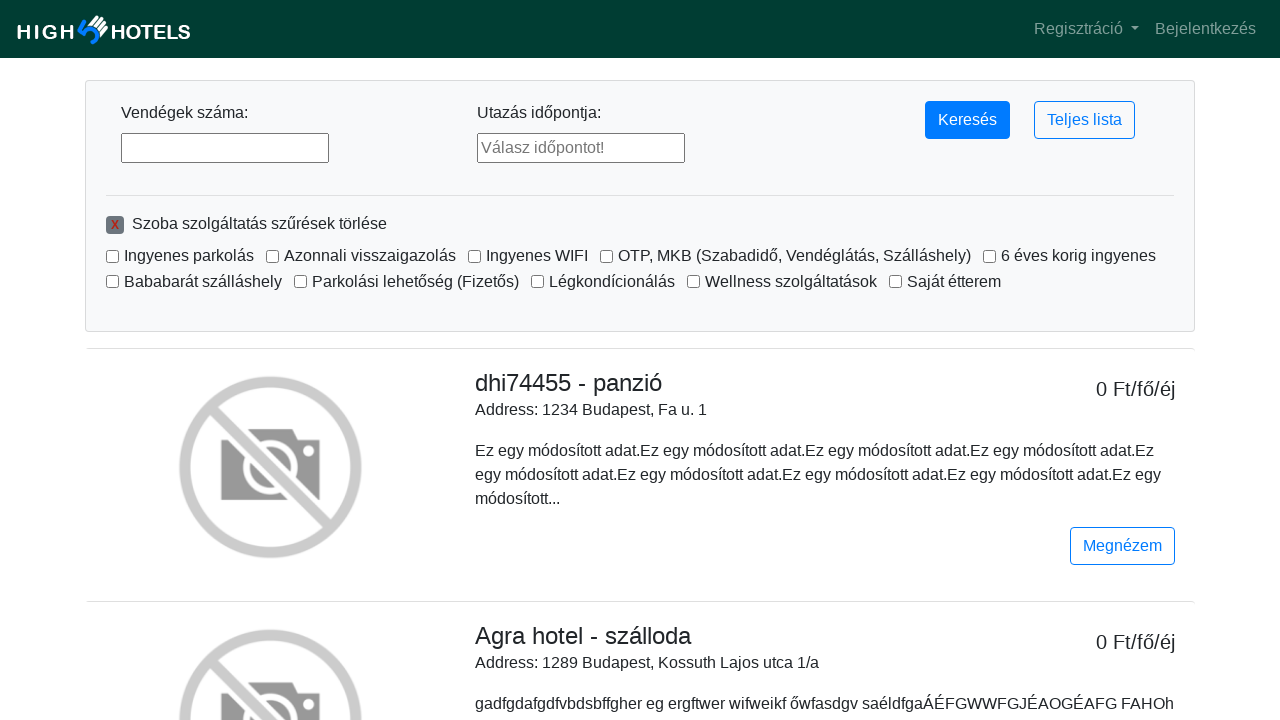